Tests JavaScript alert handling by clicking buttons that trigger confirm and alert dialogs, then accepting them

Starting URL: https://demoqa.com/alerts

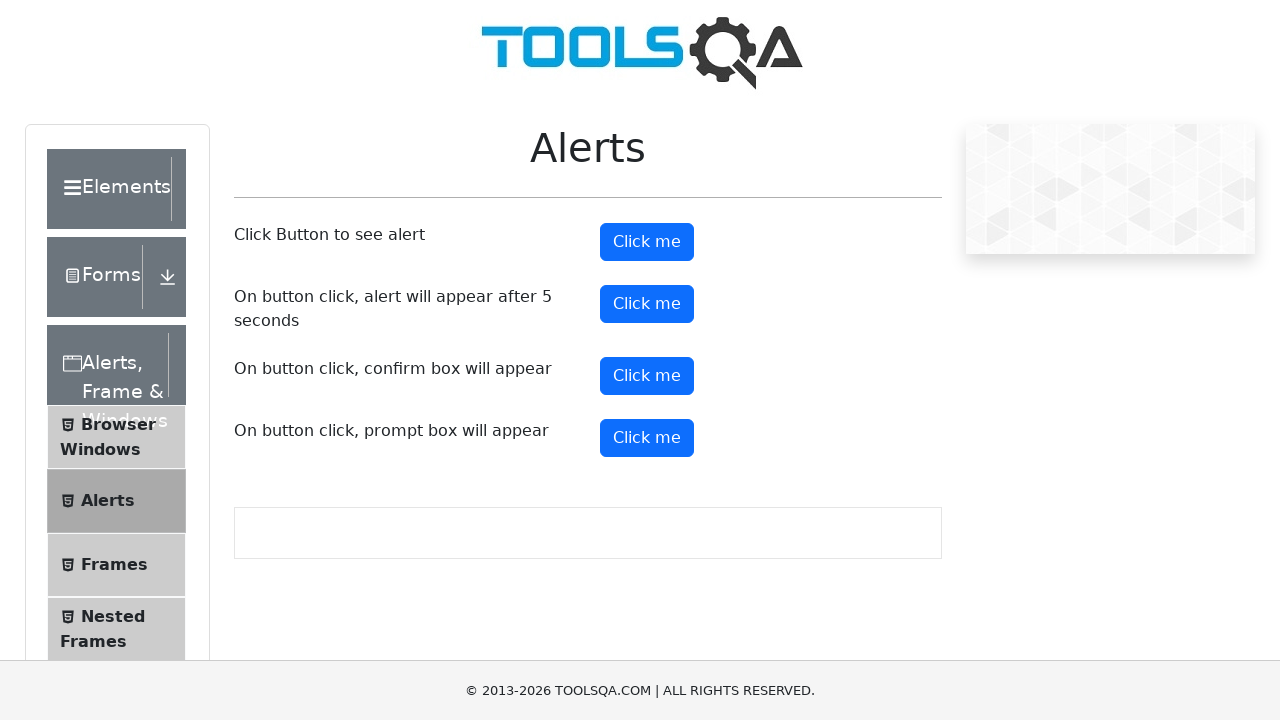

Set up dialog handler to accept all dialogs
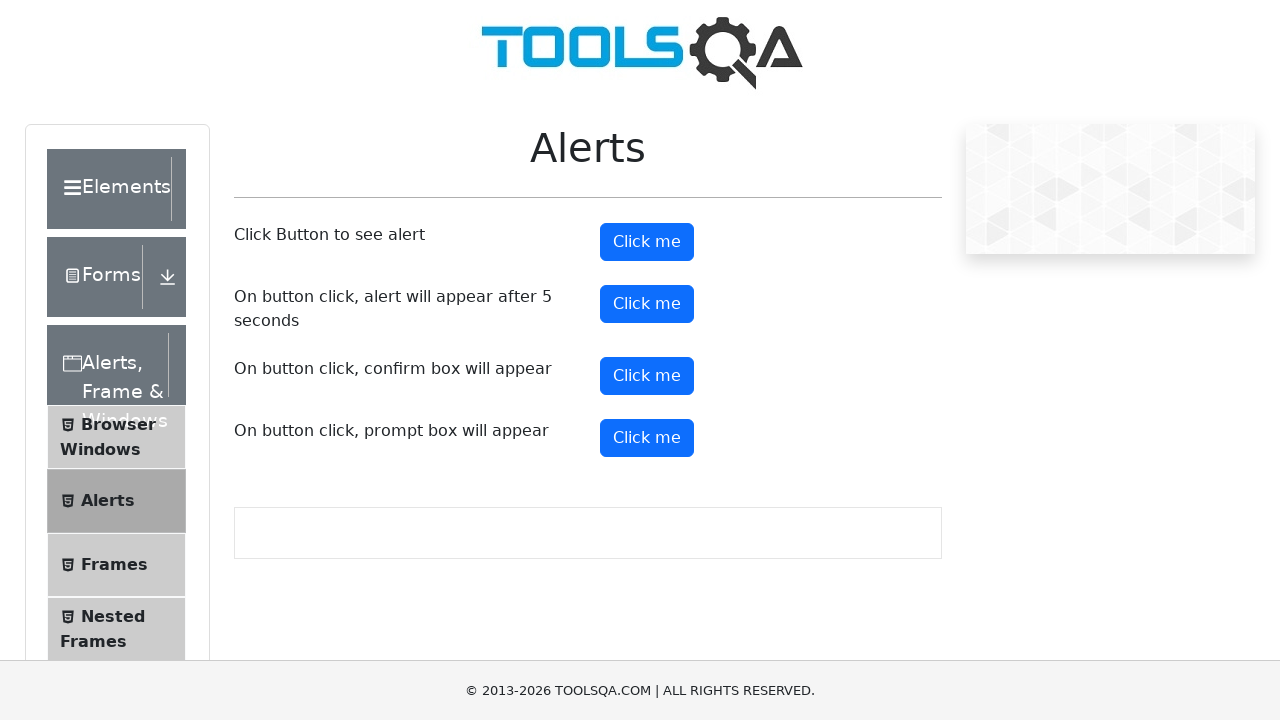

Confirm button loaded on alerts page
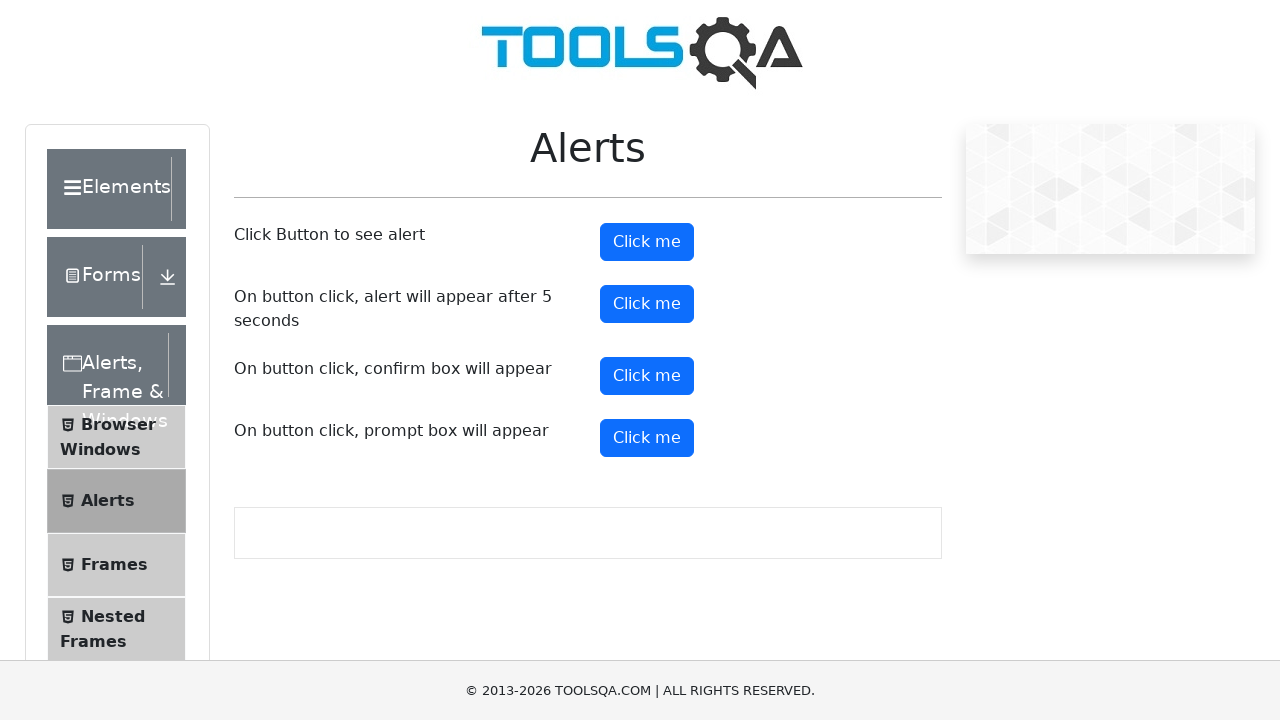

Clicked confirm button to trigger confirm dialog at (647, 376) on #confirmButton
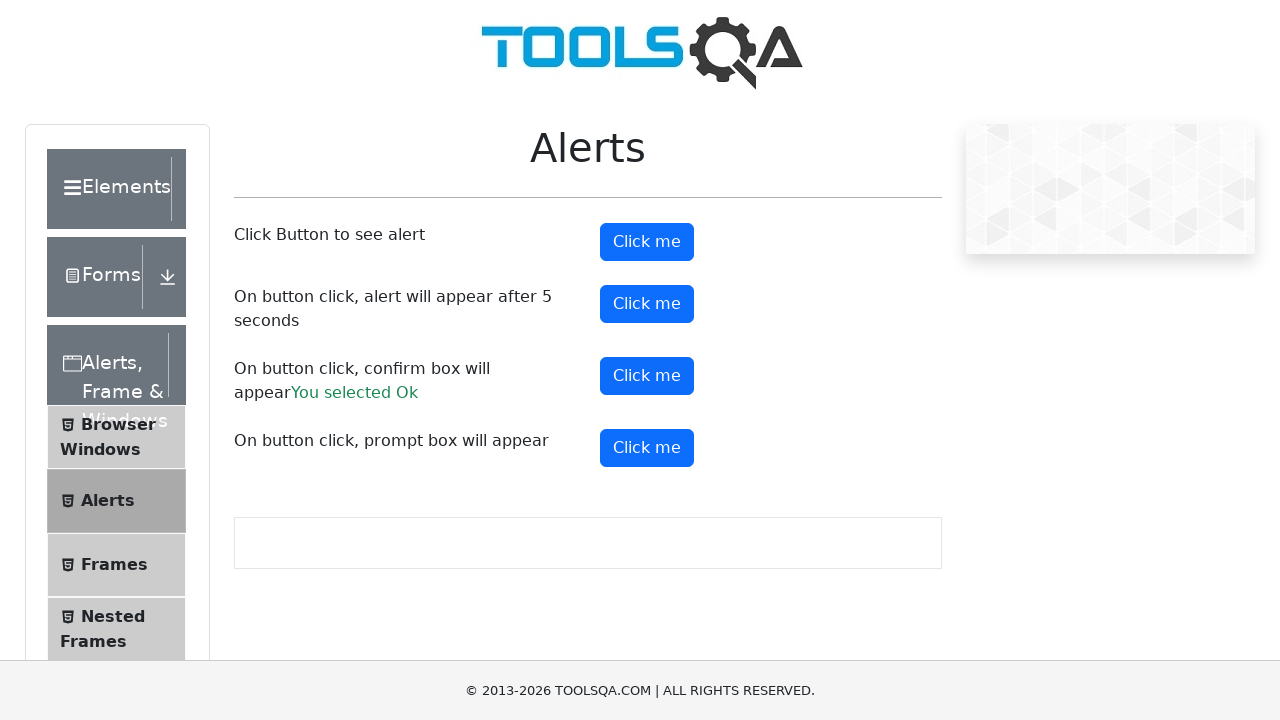

Waited 500ms for dialog to be handled
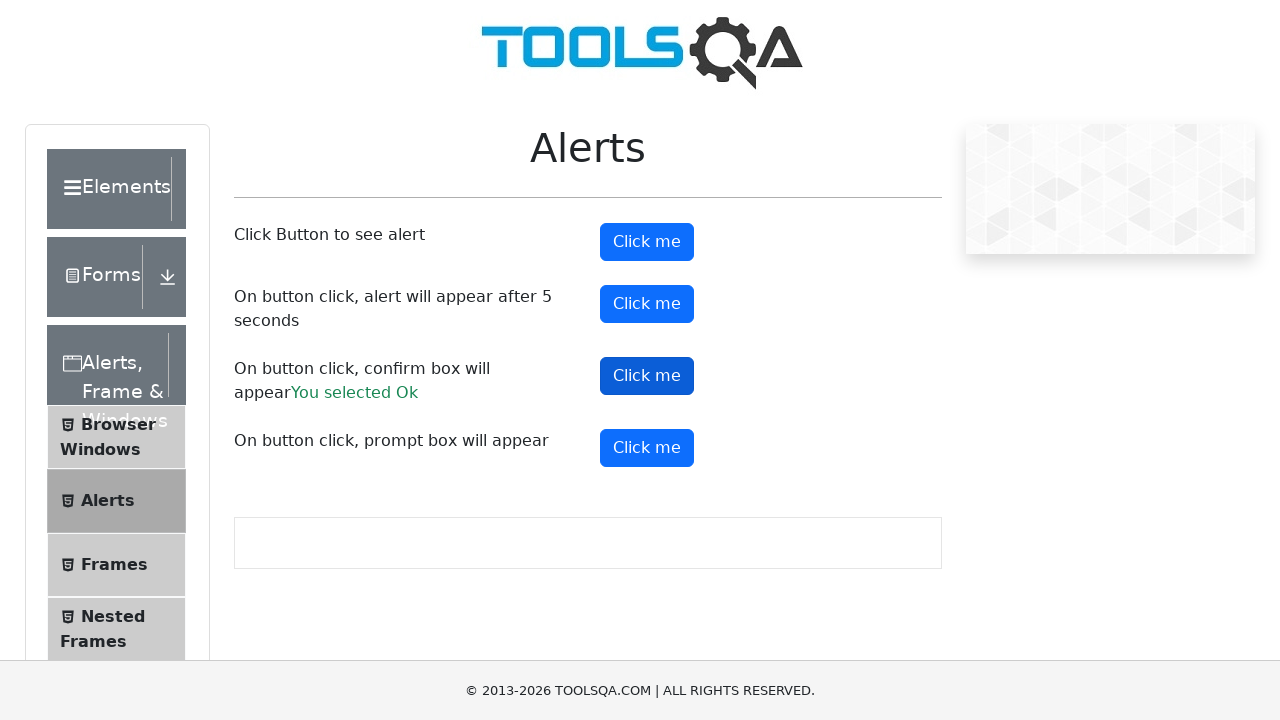

Clicked alert button to trigger alert dialog at (647, 242) on #alertButton
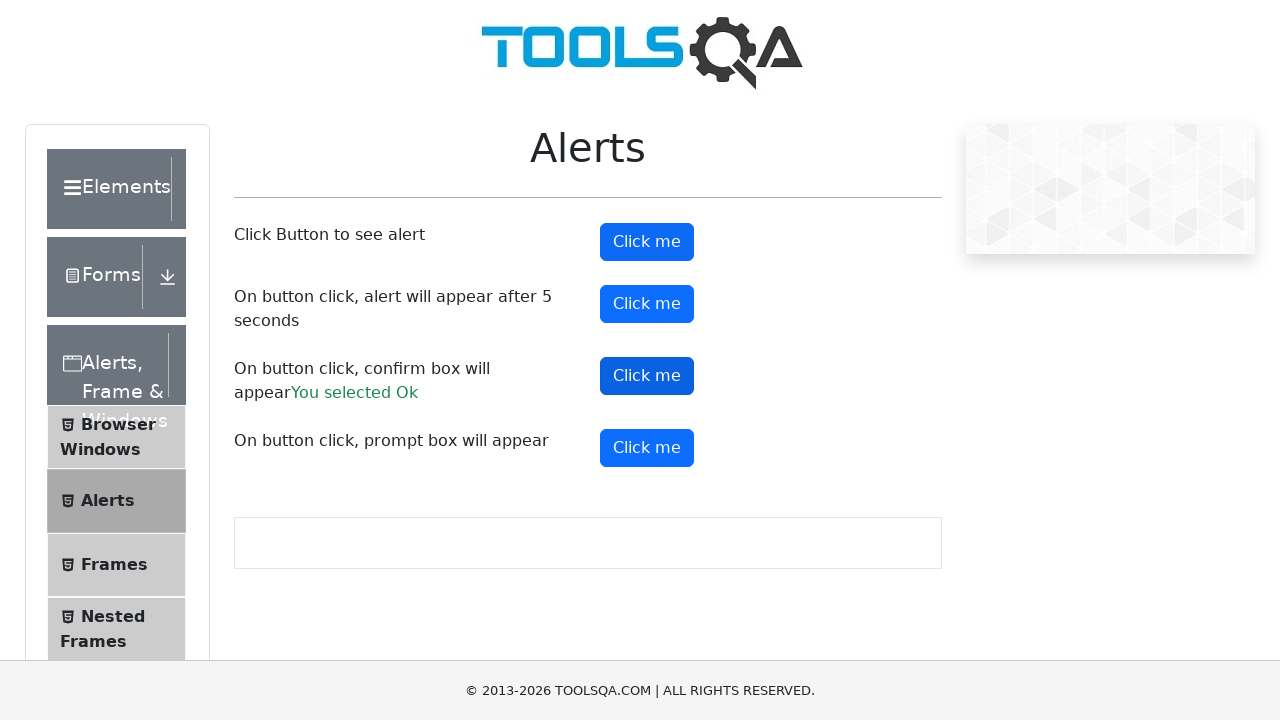

Waited 500ms for alert dialog to be handled
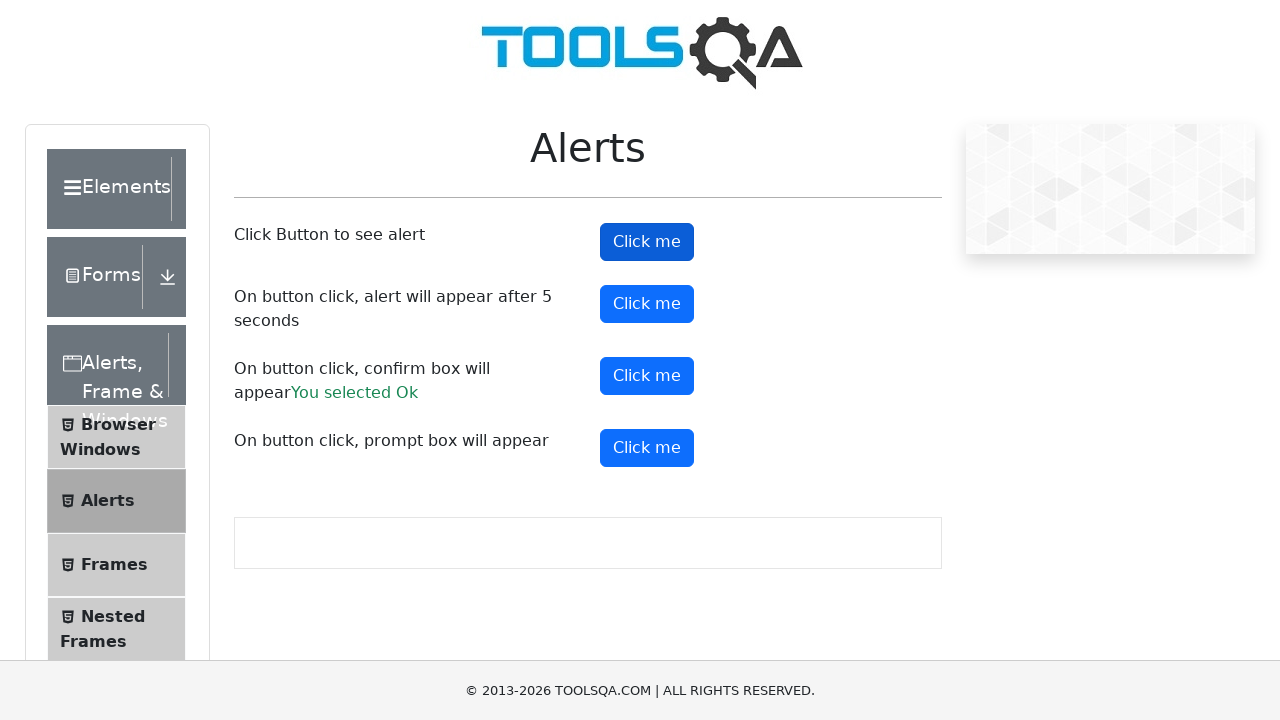

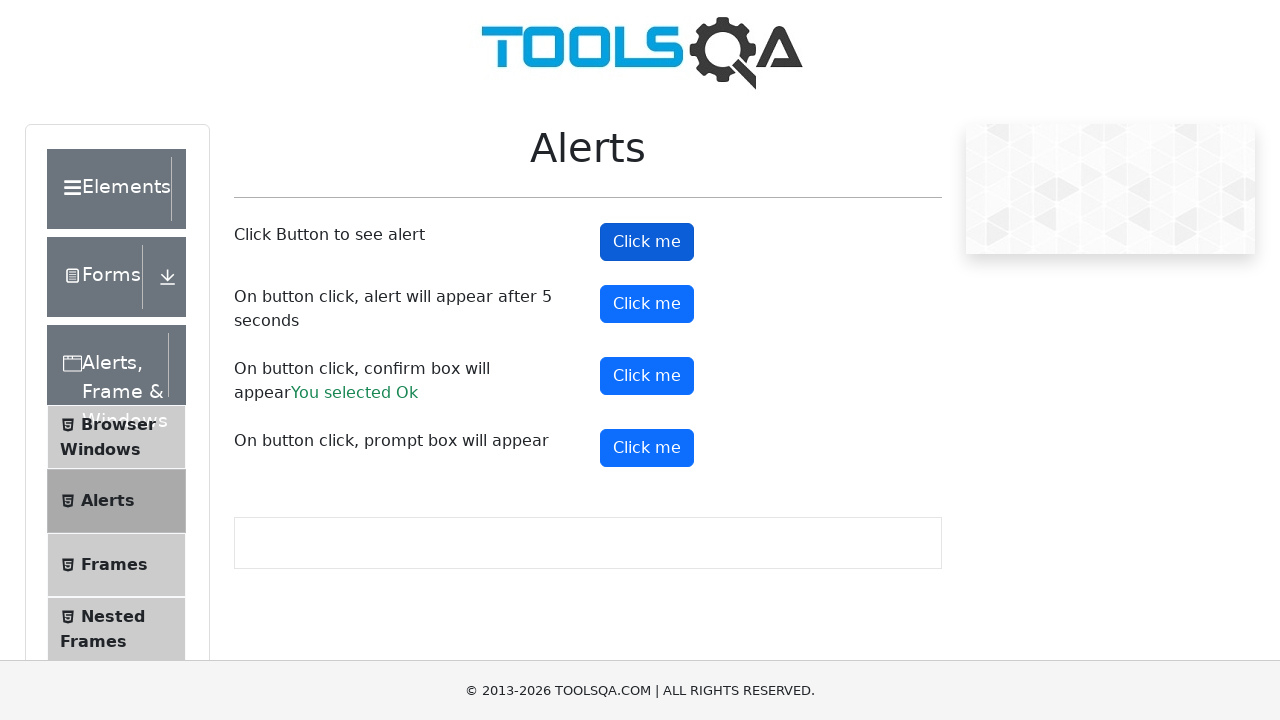